Navigates to the Deep-ML leaderboard page and verifies that the leaderboard content loads successfully by waiting for the leaderboard container and individual leaderboard items to appear.

Starting URL: https://www.deep-ml.com/leaderboard

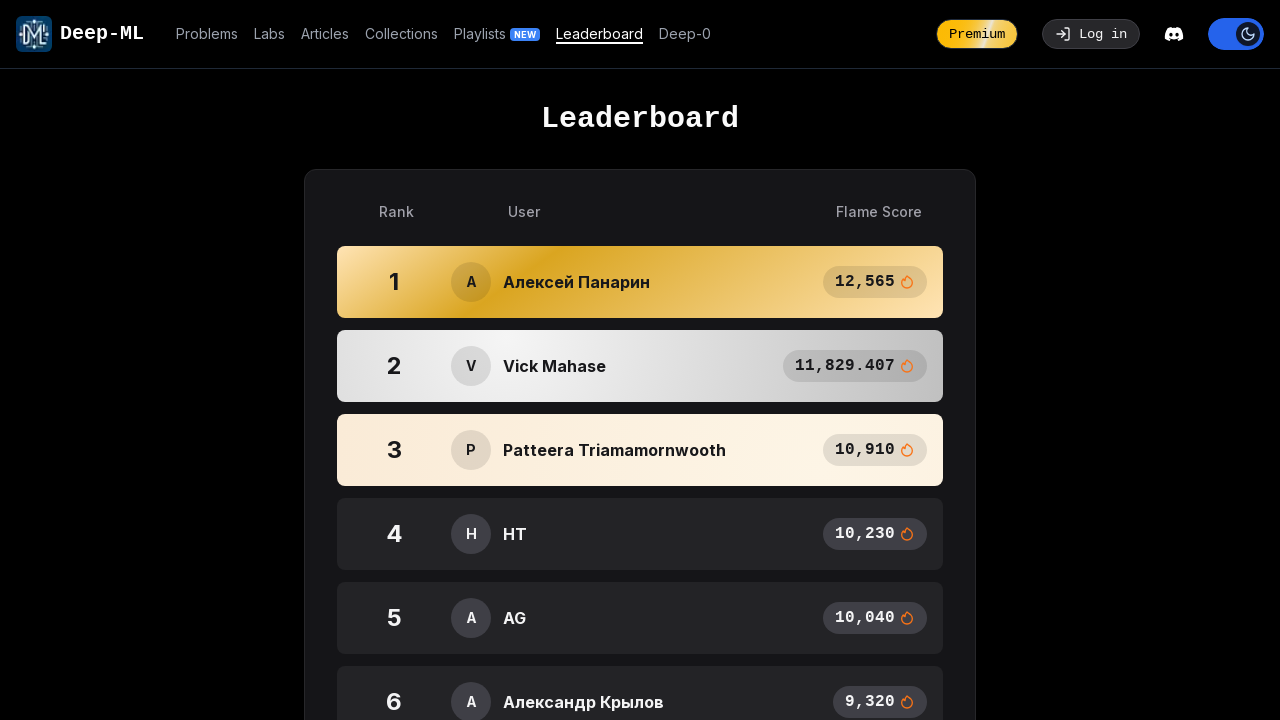

Leaderboard container loaded successfully
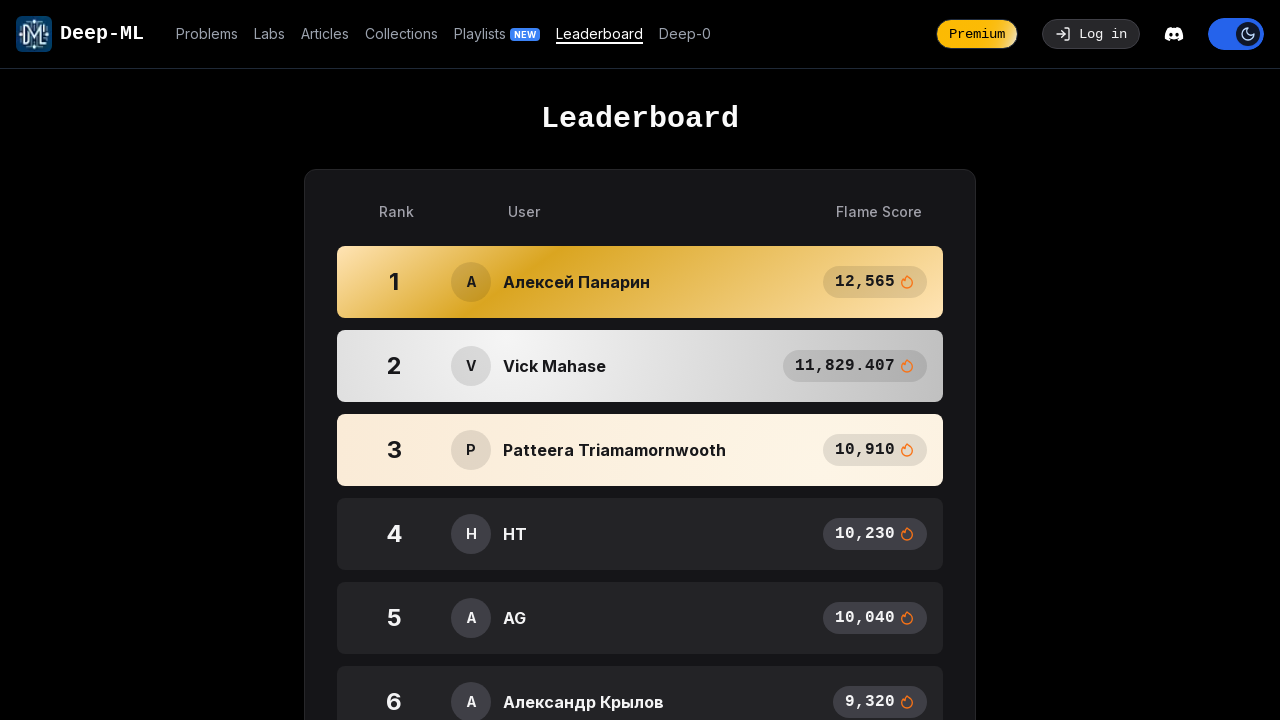

Waited 2 seconds for dynamic content to fully render
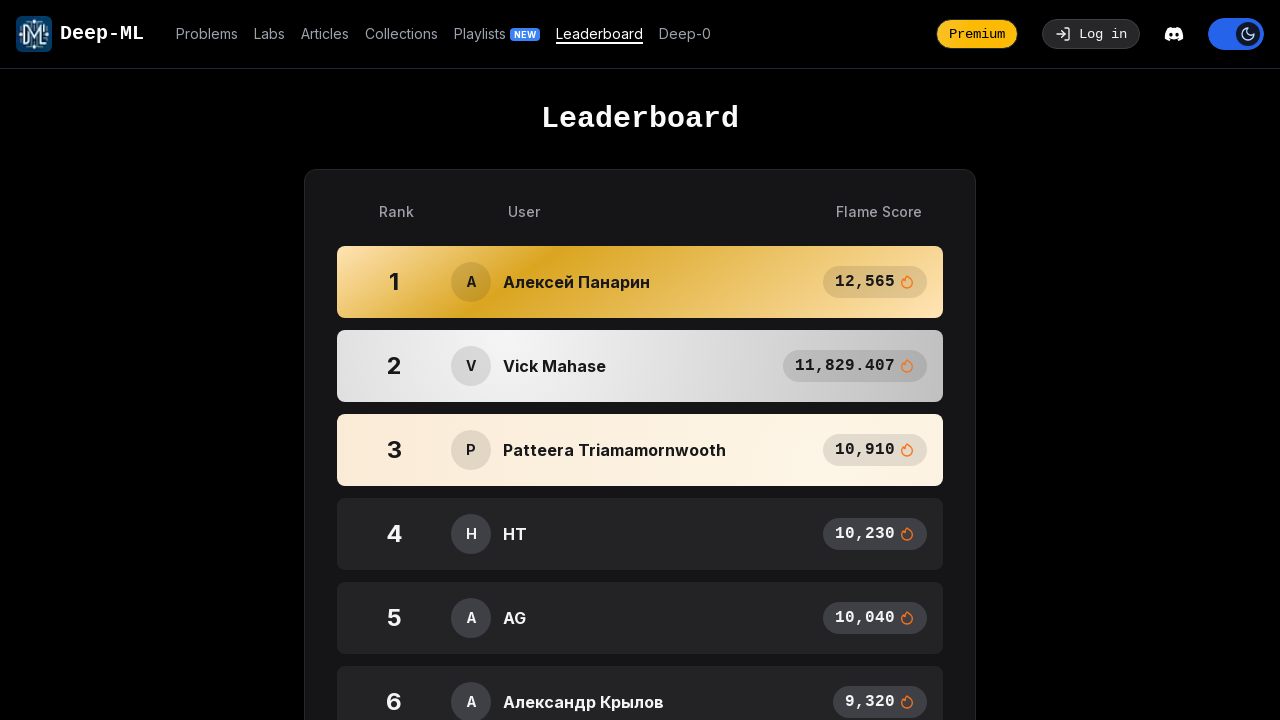

Leaderboard items loaded and verified
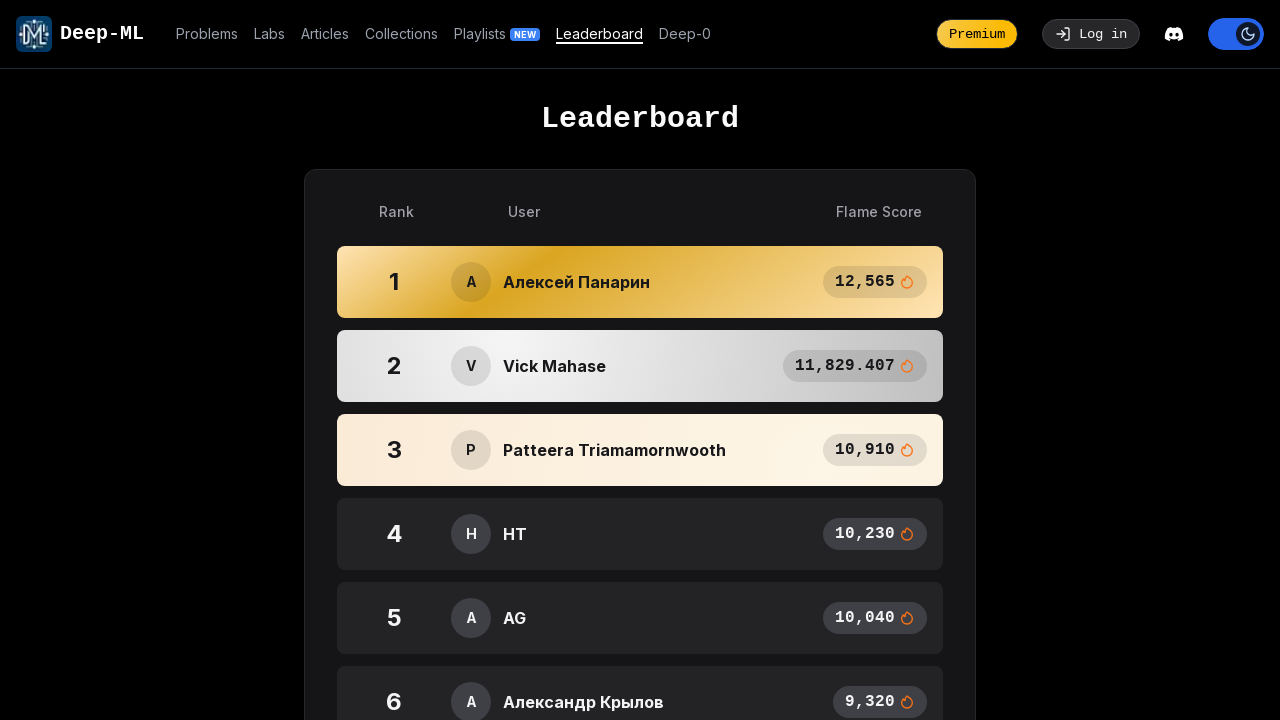

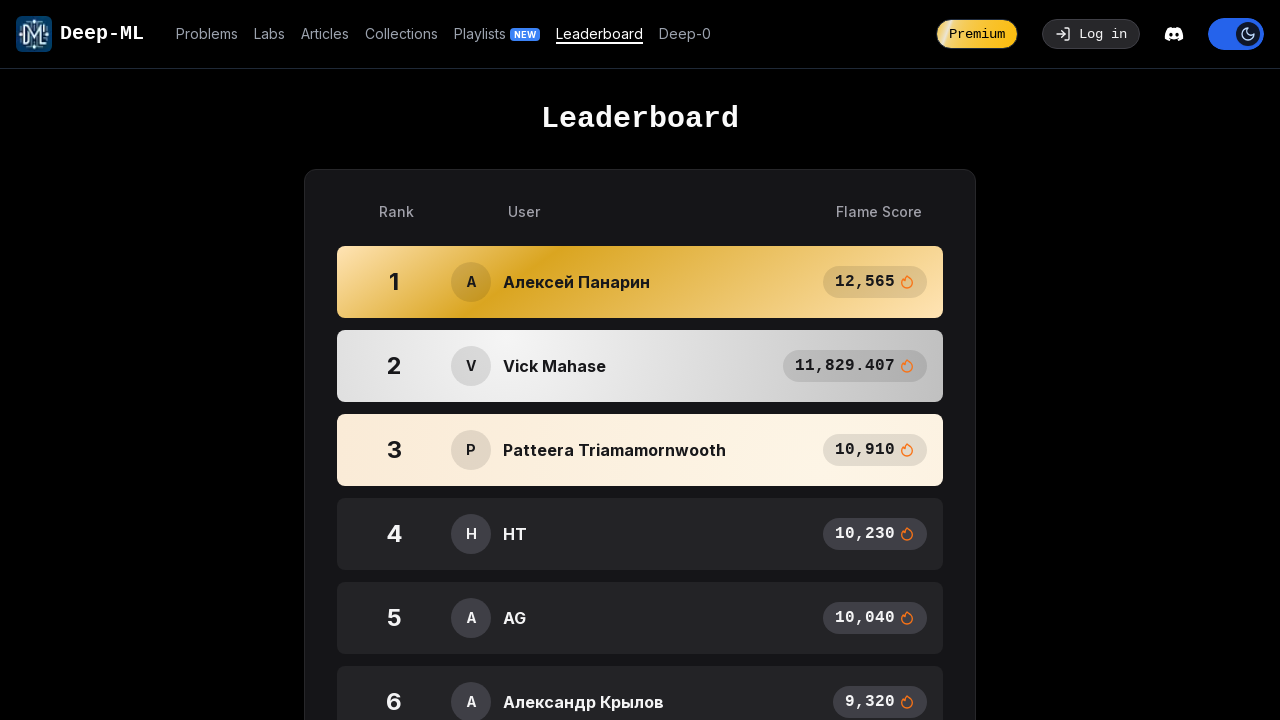